Tests right-click (context click) functionality by right-clicking a button and verifying the confirmation message appears

Starting URL: https://demoqa.com/buttons

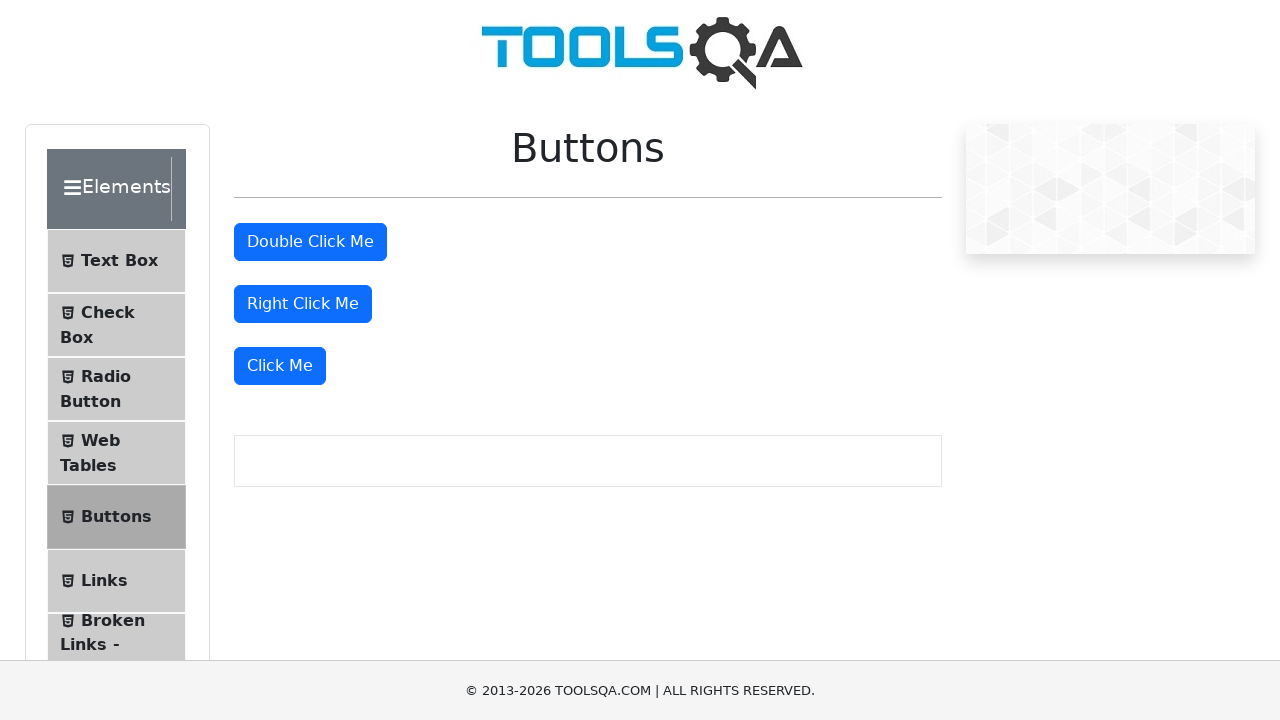

Right-clicked the right-click button at (303, 304) on #rightClickBtn
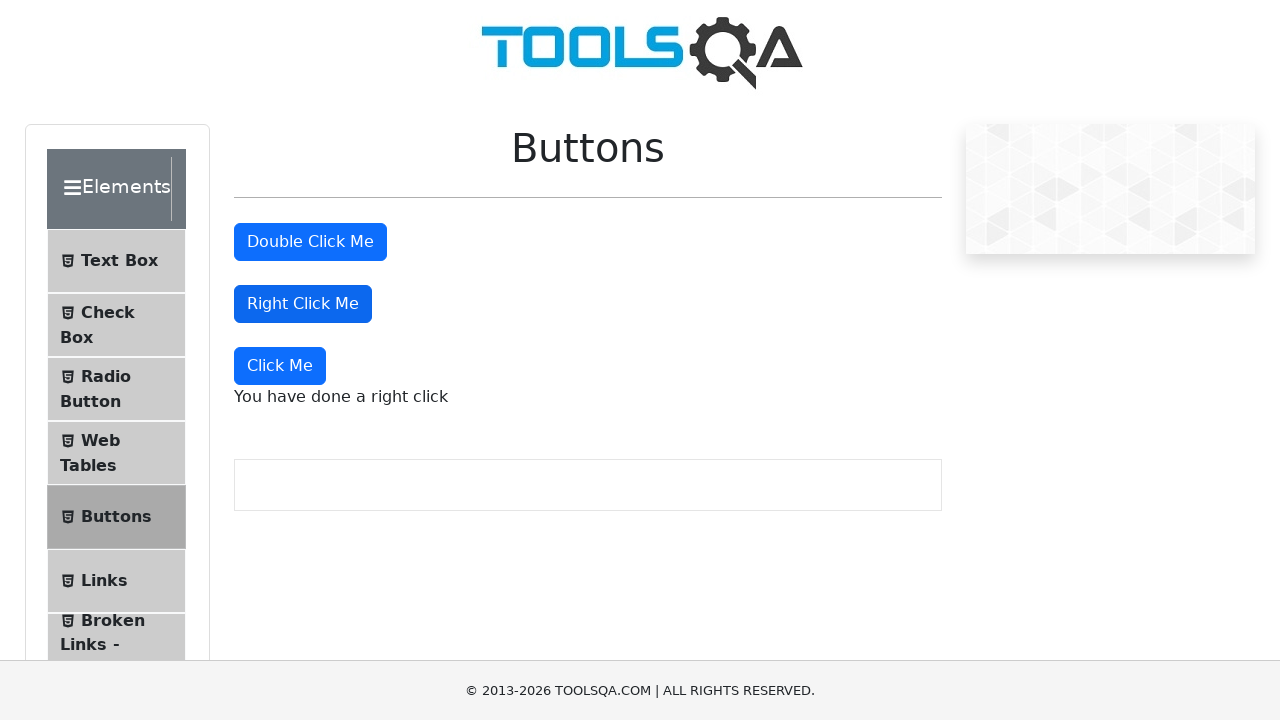

Located the right-click confirmation message element
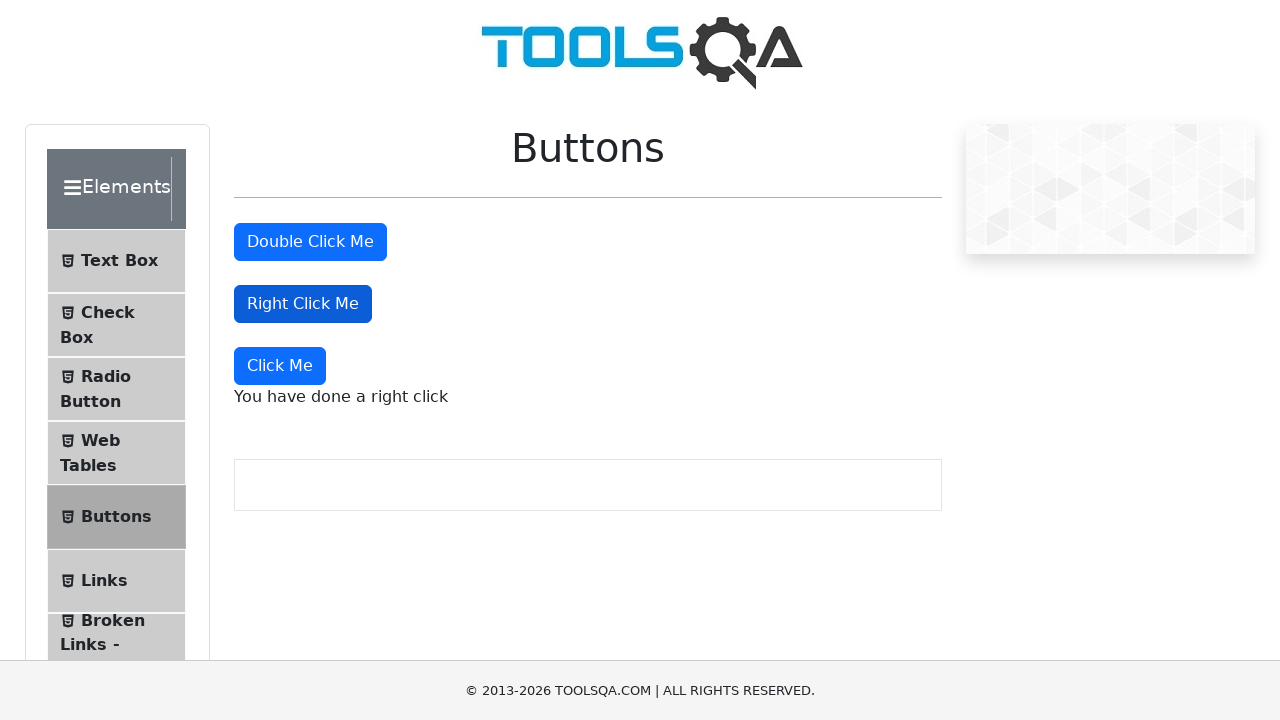

Waited for right-click confirmation message to become visible
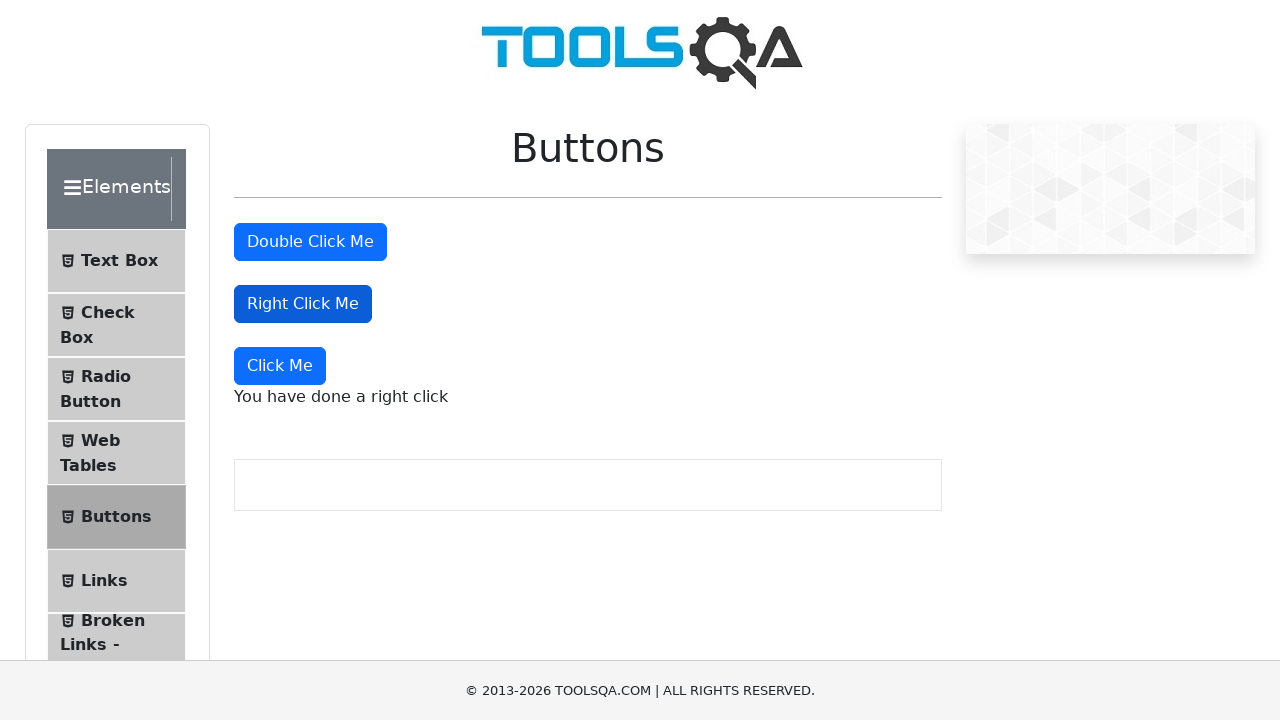

Verified that the right-click confirmation message is visible
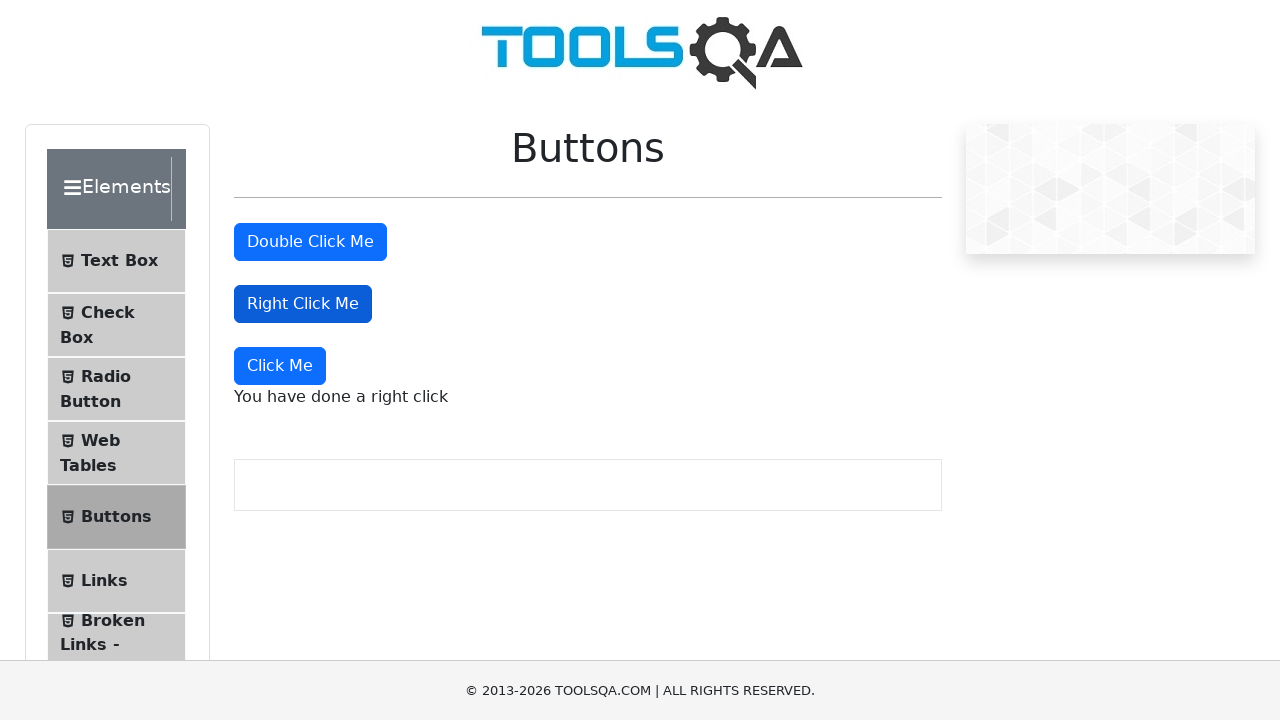

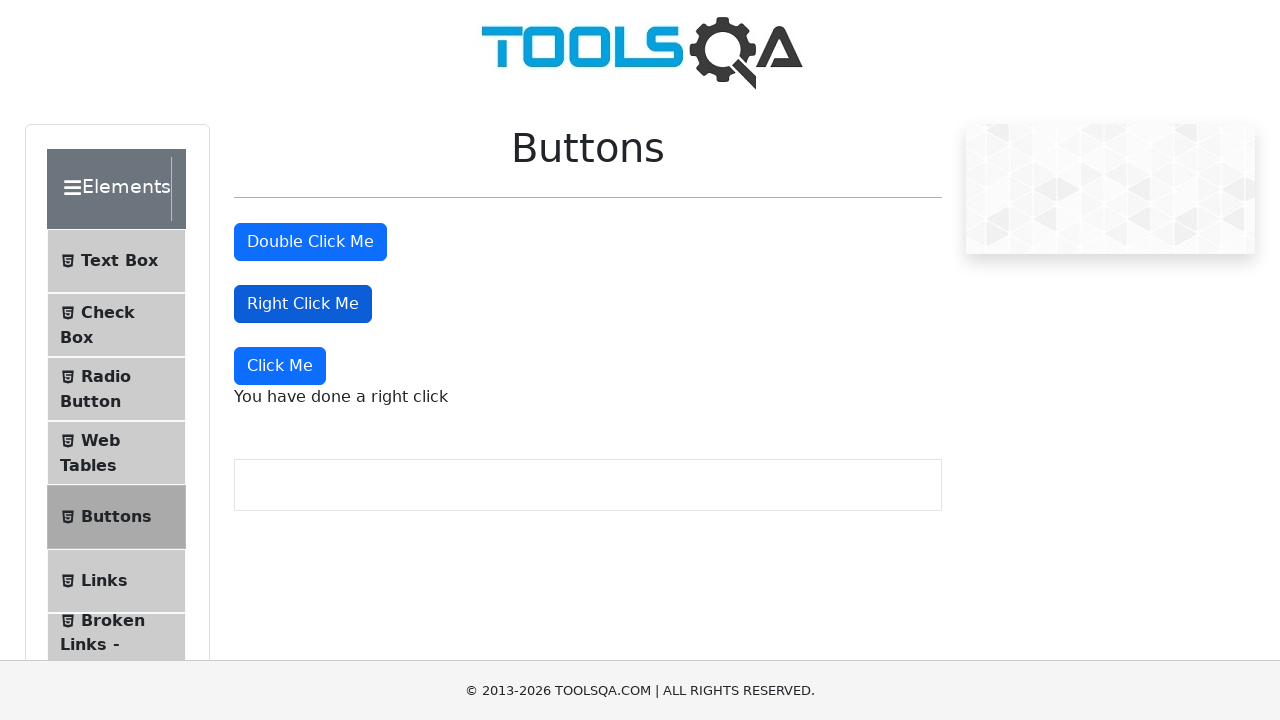